Tests dropdown functionality on a travel booking form by selecting passengers count and currency from dropdowns

Starting URL: https://rahulshettyacademy.com/dropdownsPractise/

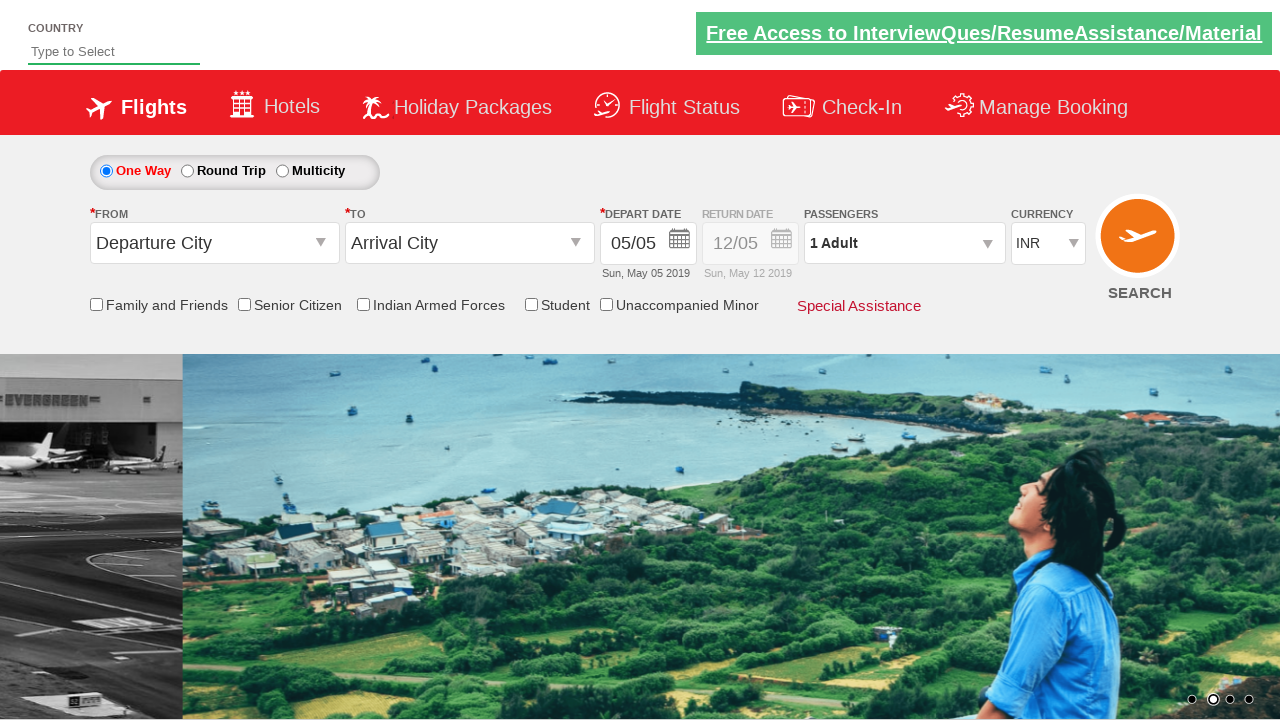

Clicked on passenger info dropdown at (904, 243) on #divpaxinfo
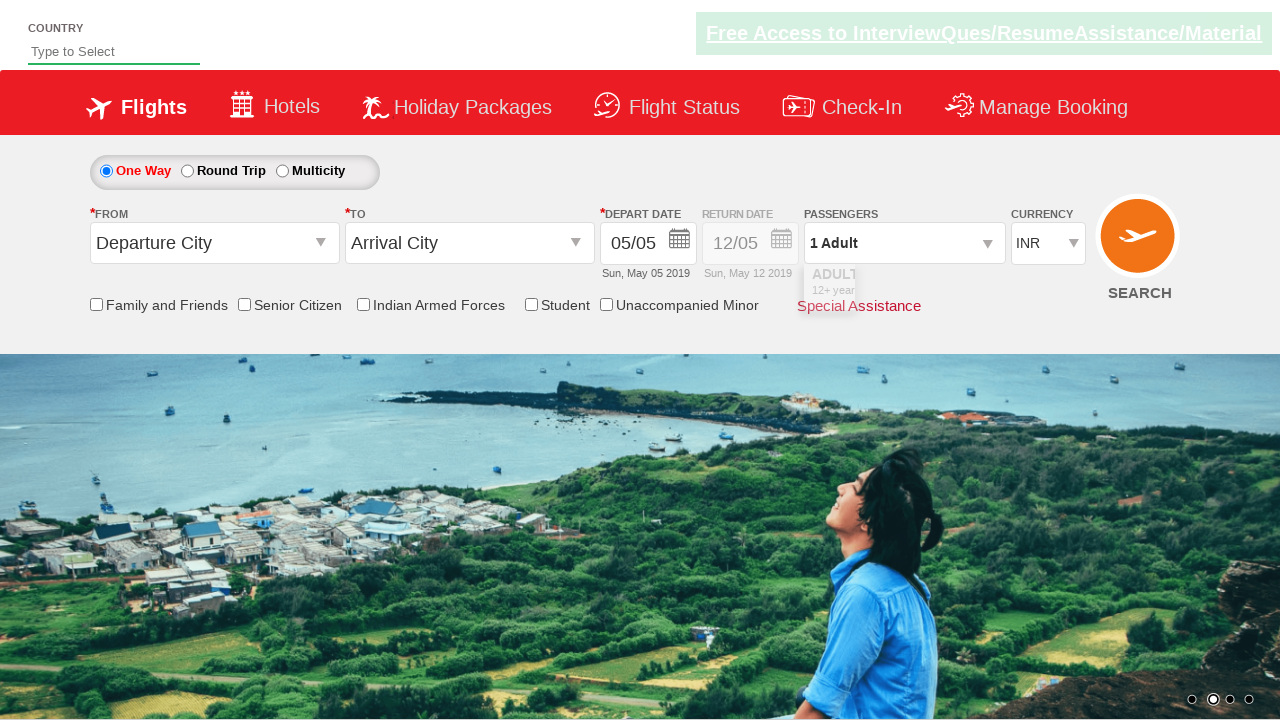

Waited for passenger dropdown to open
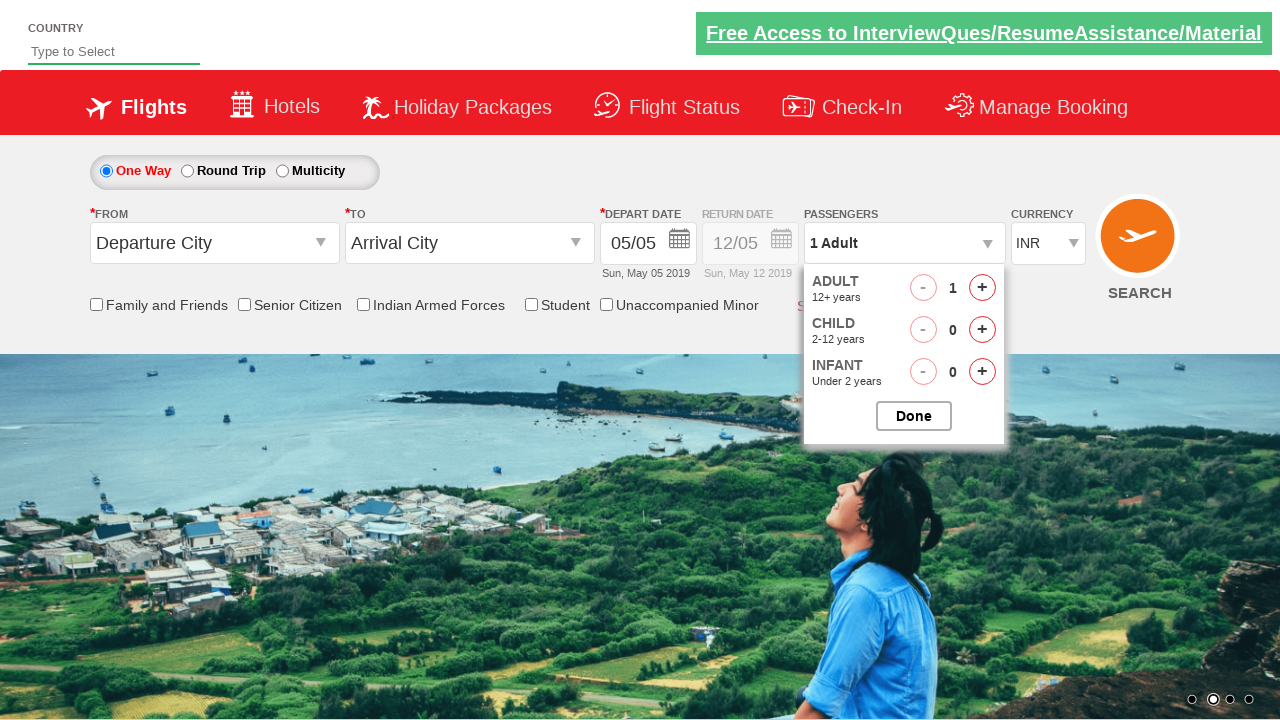

Clicked increase adult button (iteration 1/7) at (982, 288) on span#hrefIncAdt
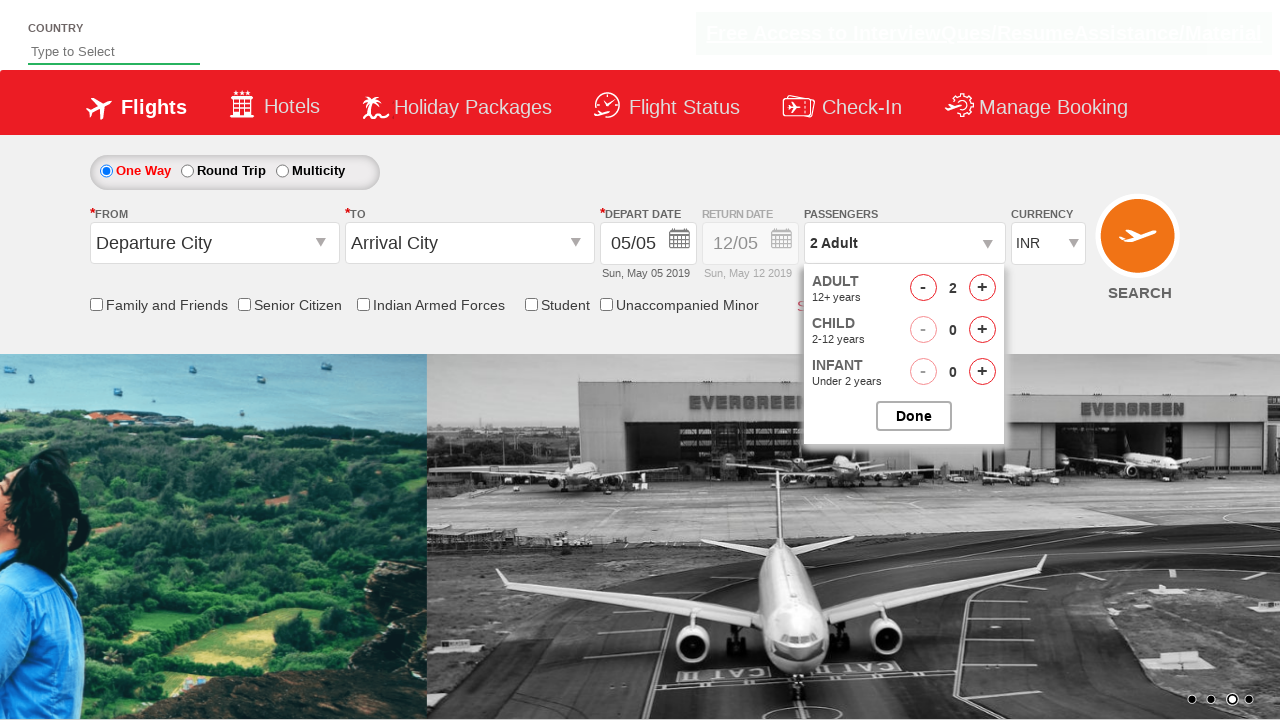

Clicked increase adult button (iteration 2/7) at (982, 288) on span#hrefIncAdt
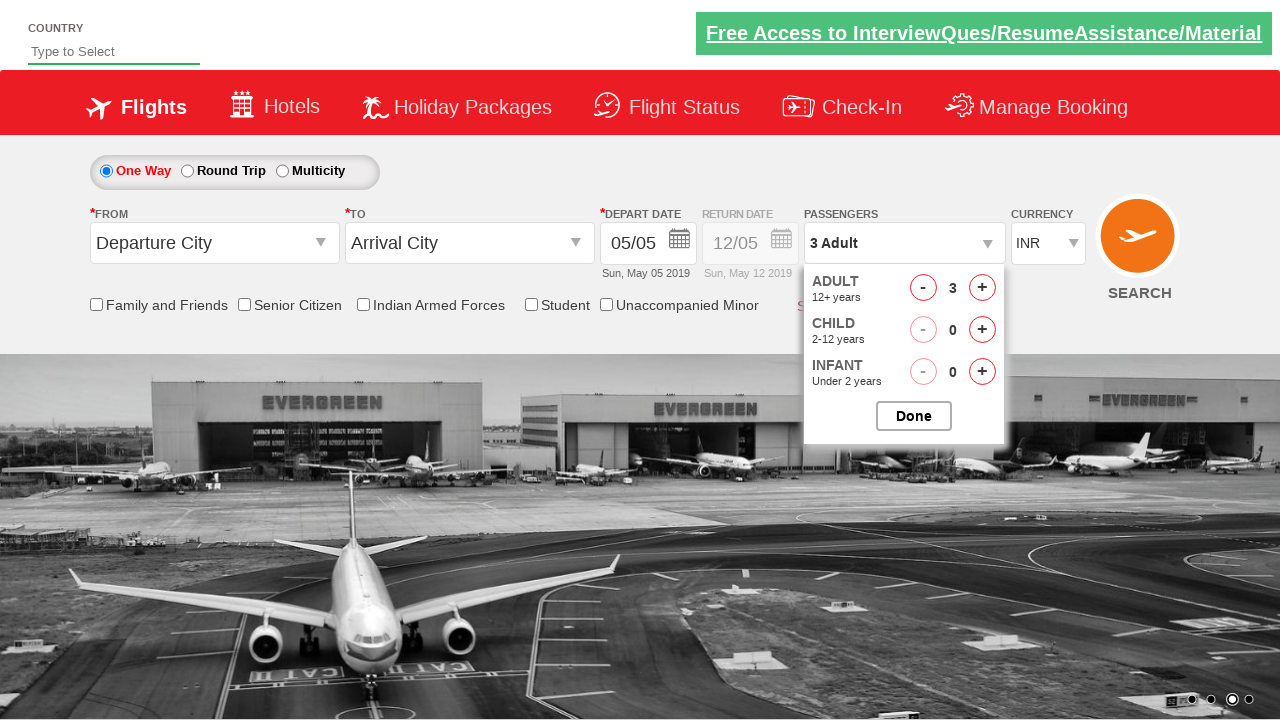

Clicked increase adult button (iteration 3/7) at (982, 288) on span#hrefIncAdt
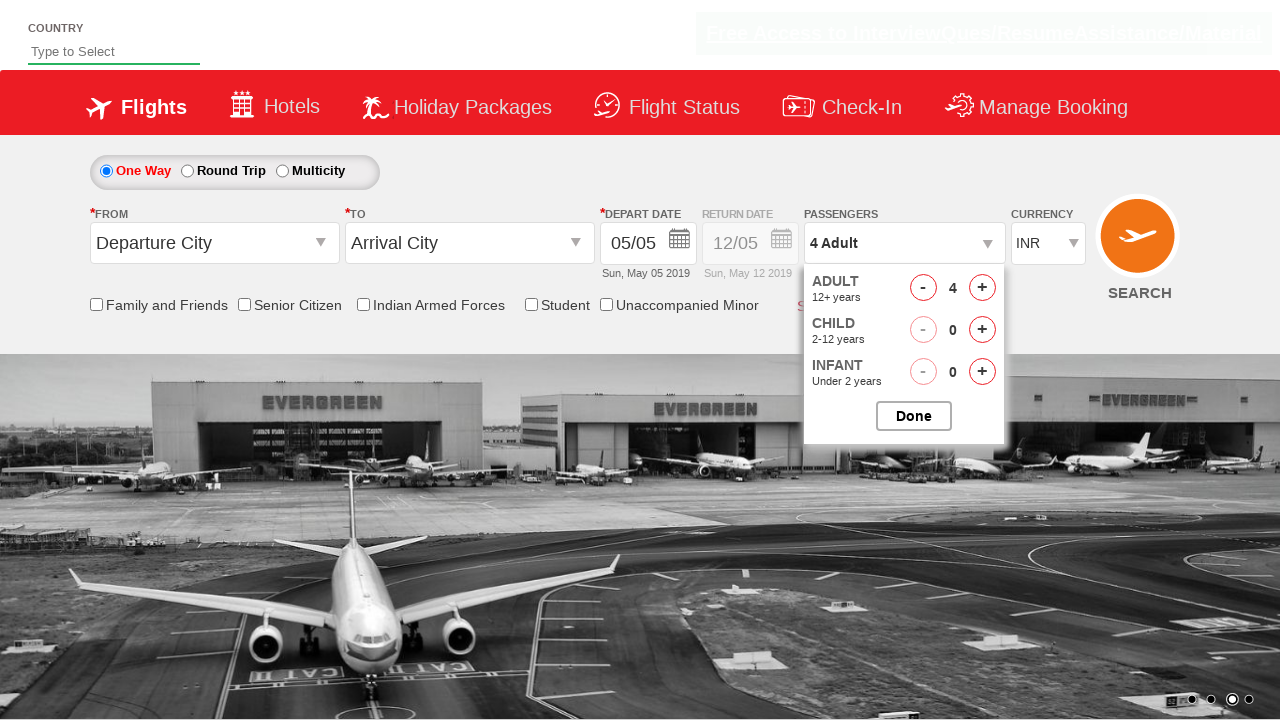

Clicked increase adult button (iteration 4/7) at (982, 288) on span#hrefIncAdt
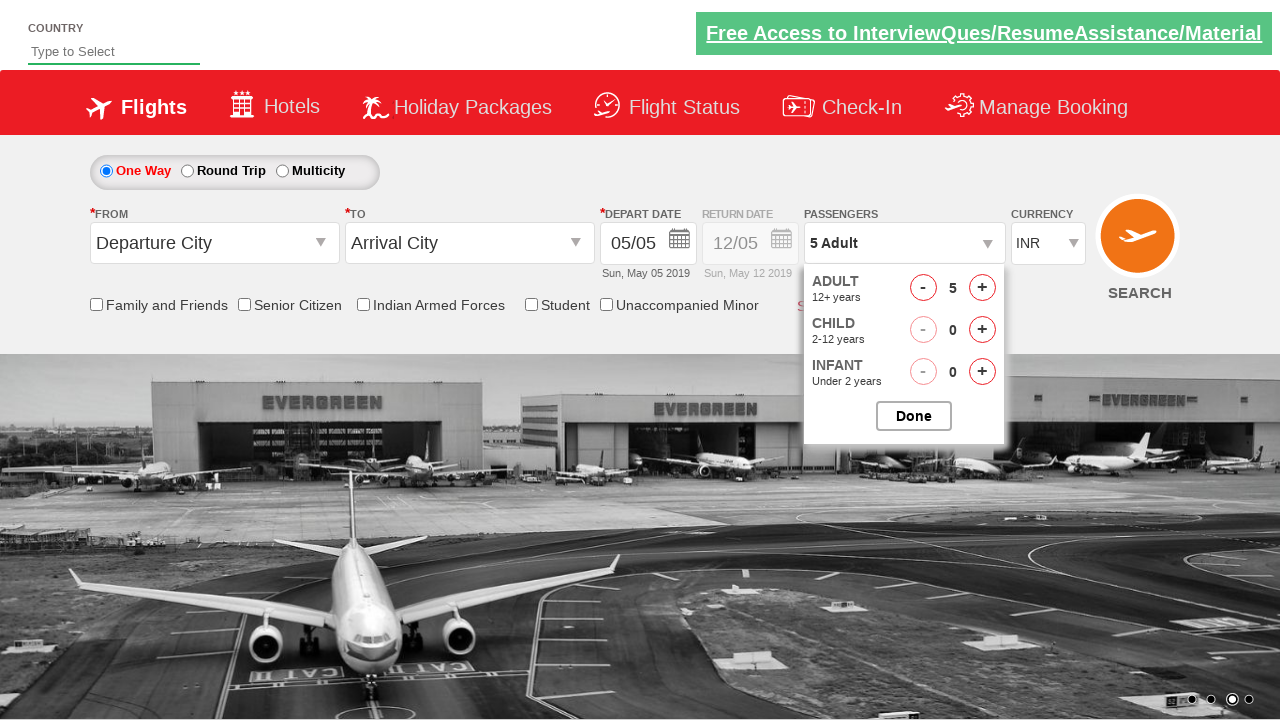

Clicked increase adult button (iteration 5/7) at (982, 288) on span#hrefIncAdt
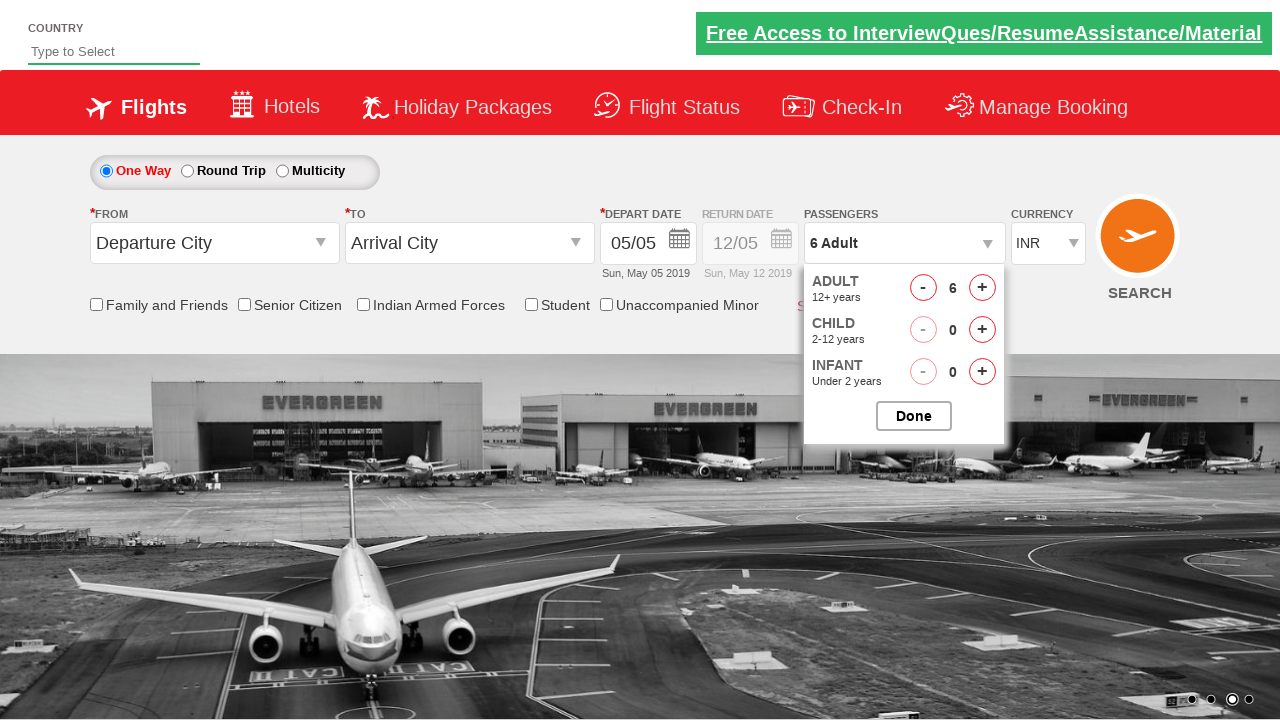

Clicked increase adult button (iteration 6/7) at (982, 288) on span#hrefIncAdt
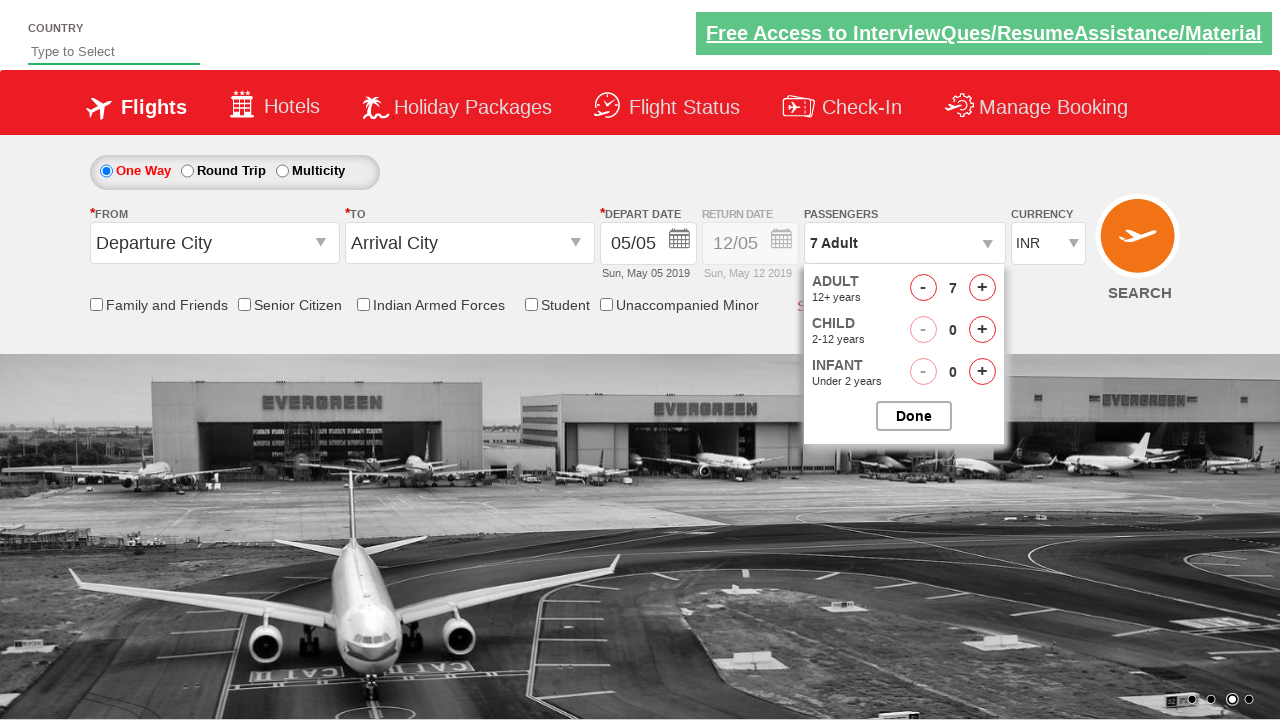

Clicked increase adult button (iteration 7/7) at (982, 288) on span#hrefIncAdt
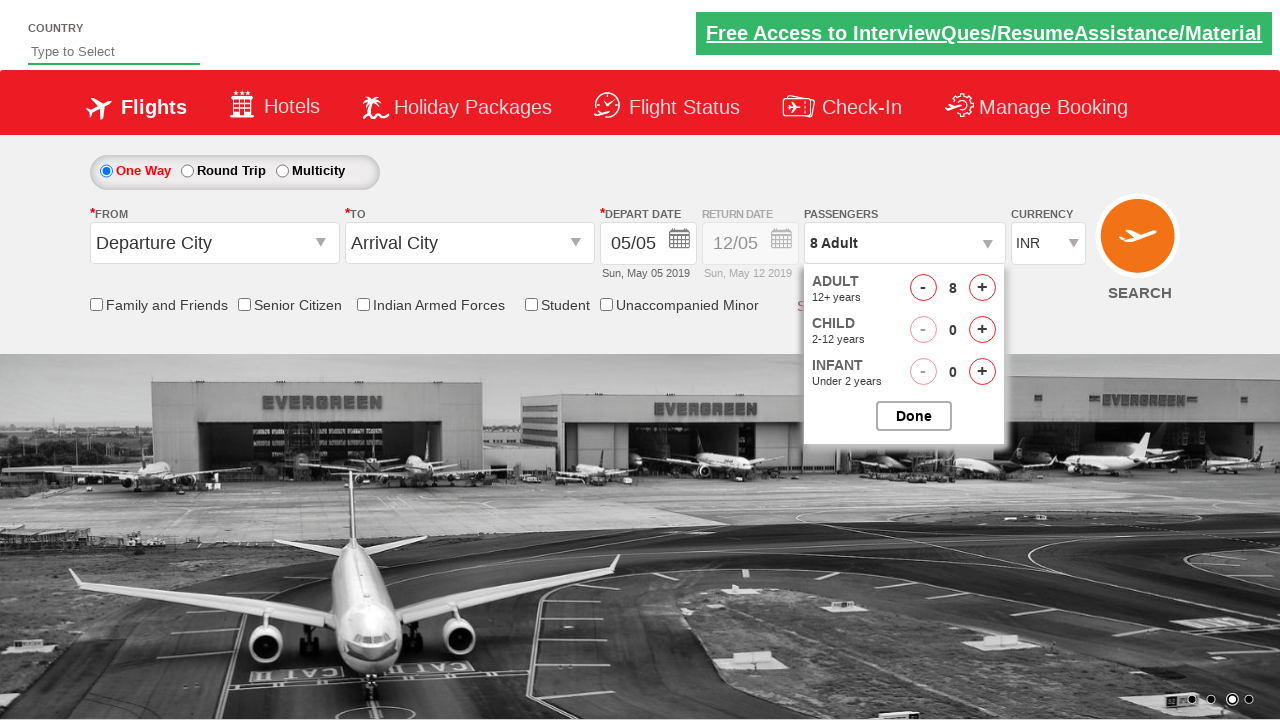

Closed the passenger selection dropdown at (914, 416) on #btnclosepaxoption
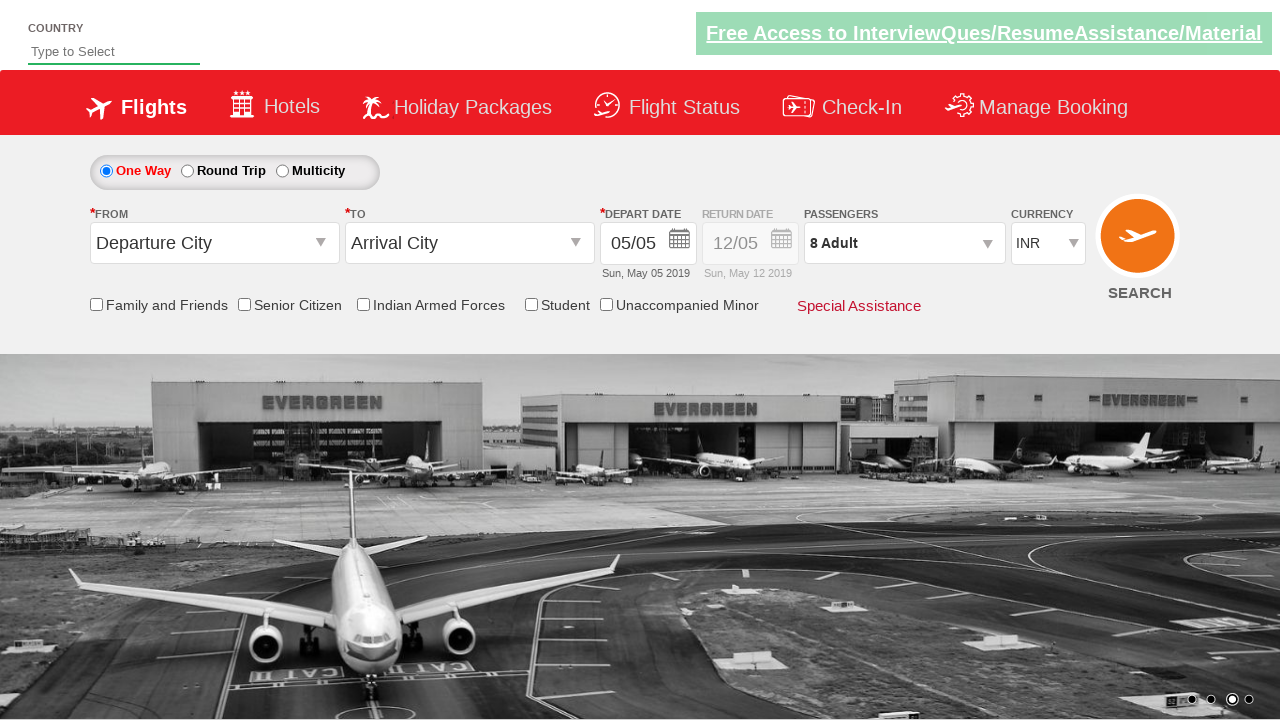

Verified passenger count displays '8 Adult'
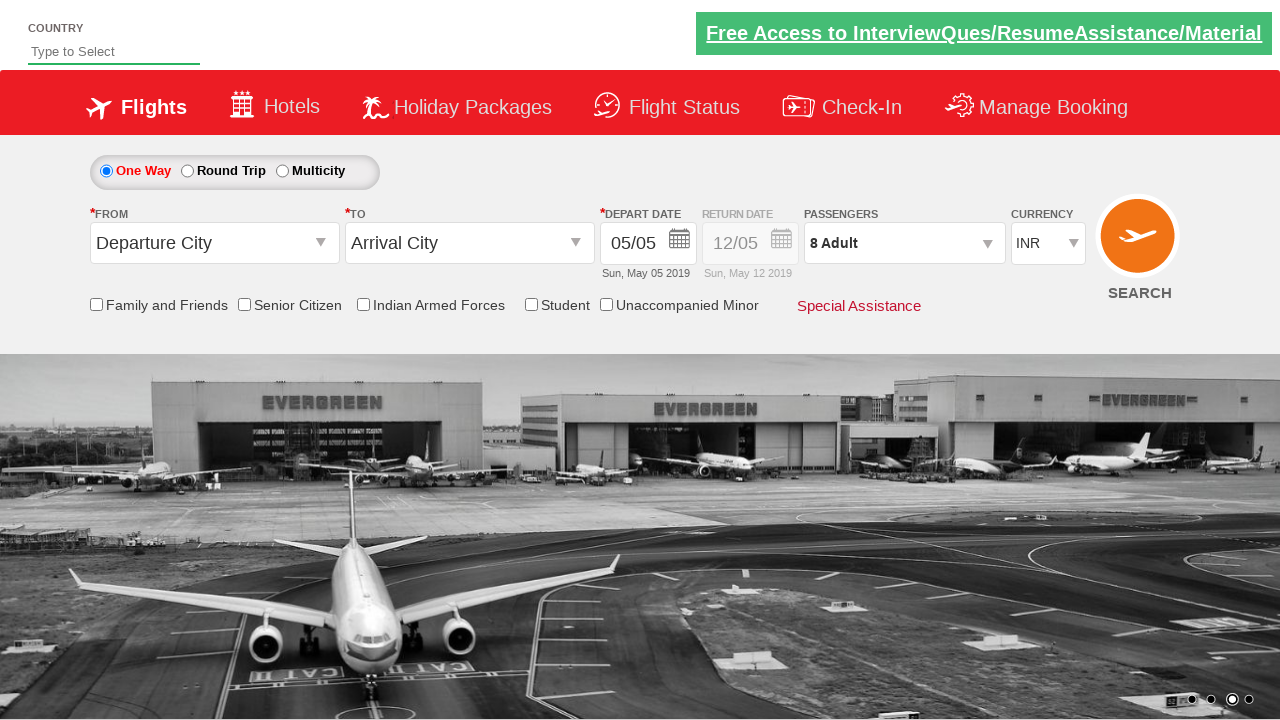

Waited before interacting with currency dropdown
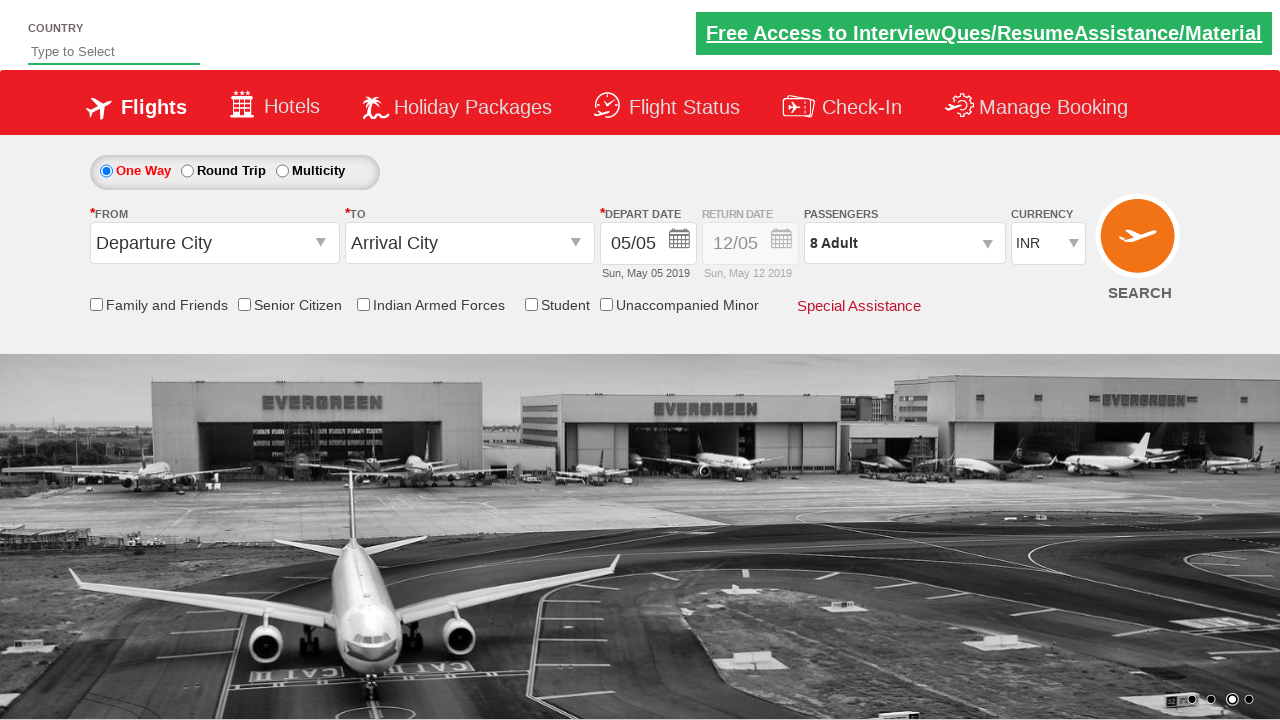

Selected currency from dropdown (3rd option - index 2) on #ctl00_mainContent_DropDownListCurrency
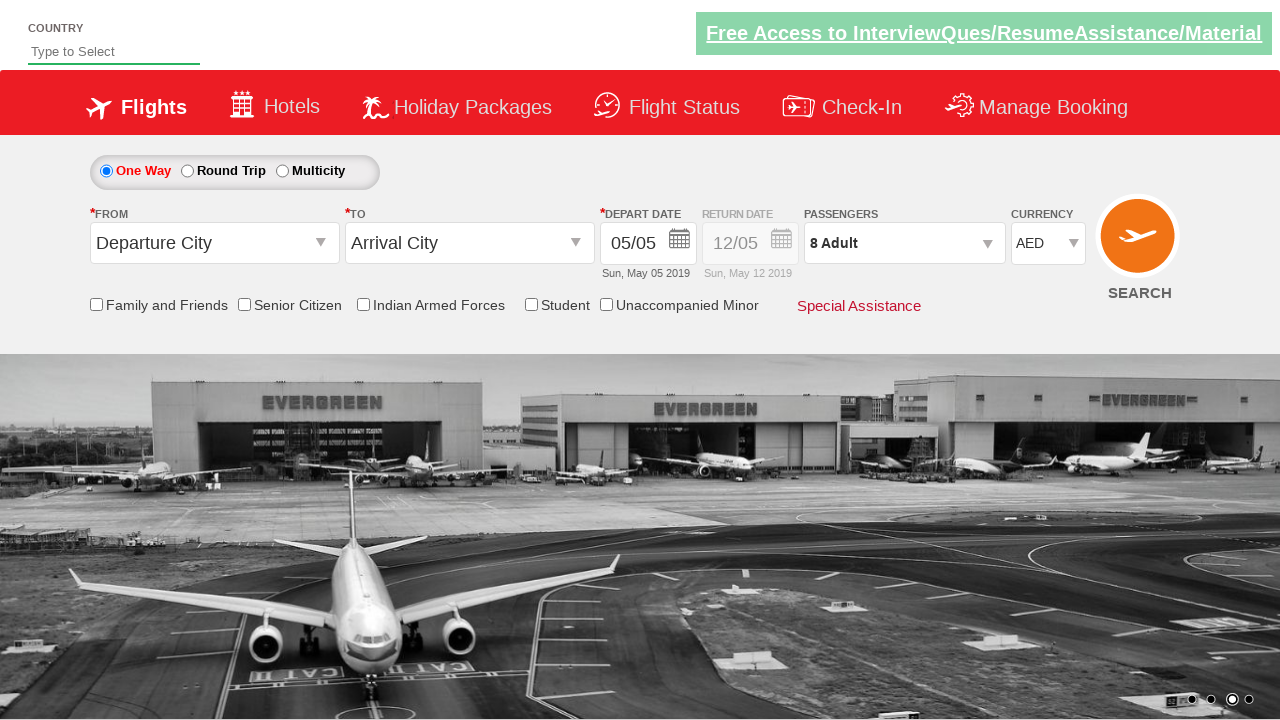

Waited after currency selection
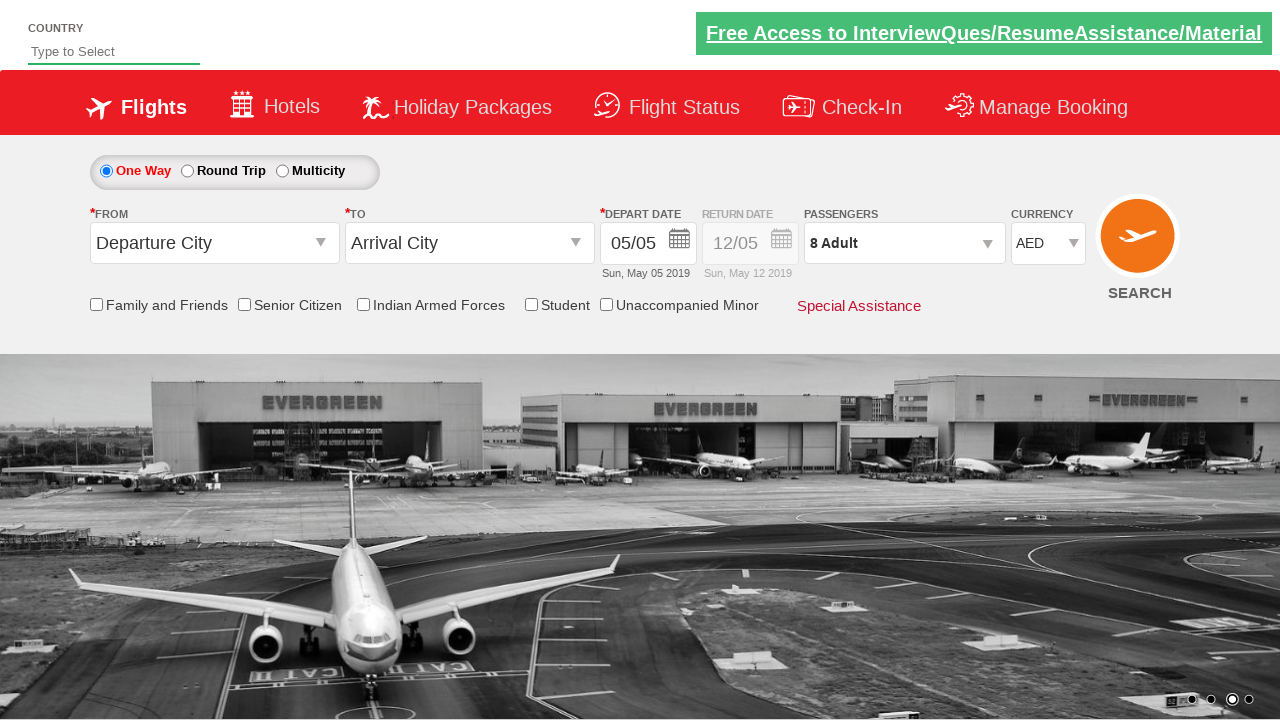

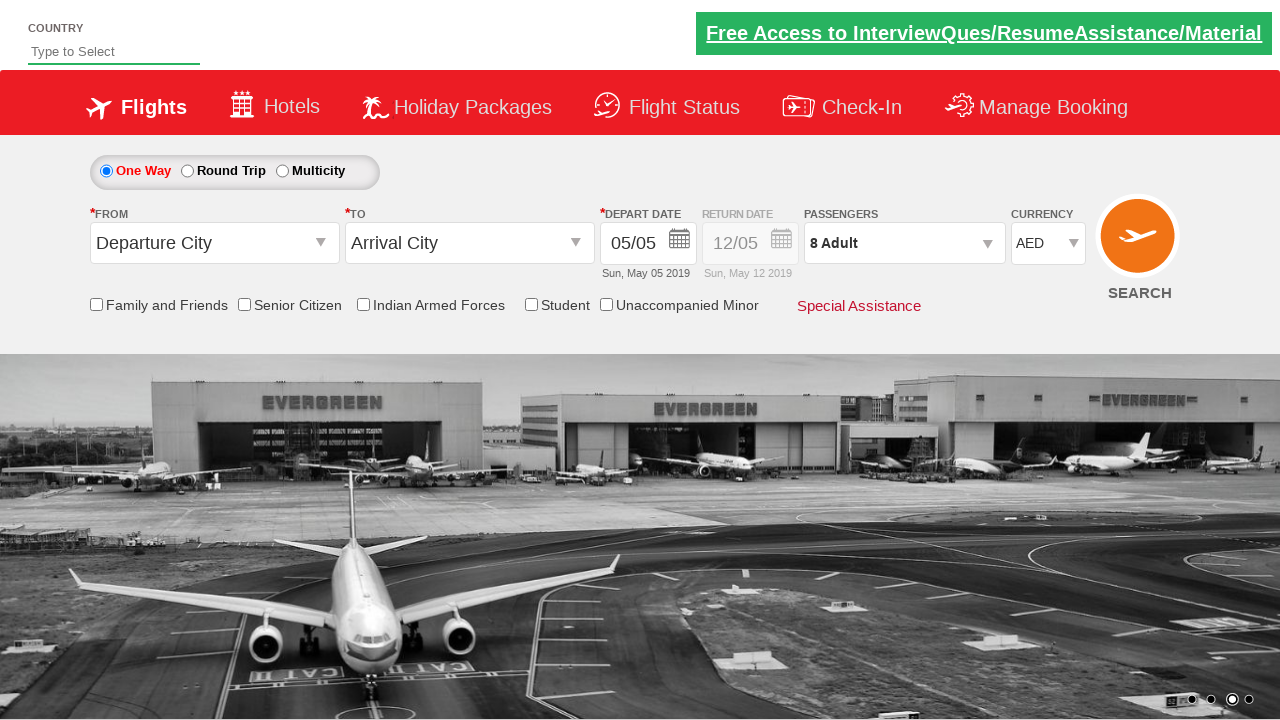